Navigates to a GitHub user's repositories page and clicks on a specific repository link

Starting URL: https://github.com/davidjohnson90?tab=repositories

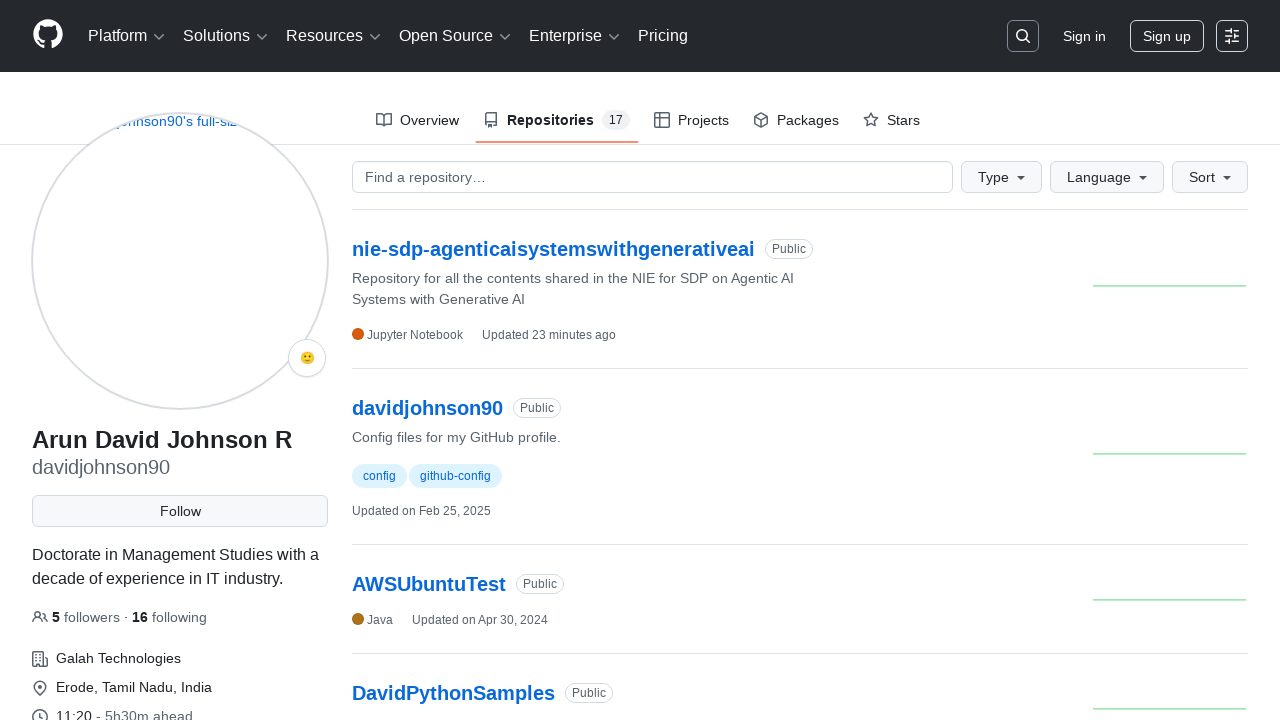

Clicked on the DavidSelenium repository link at (424, 360) on a:text('DavidSelenium')
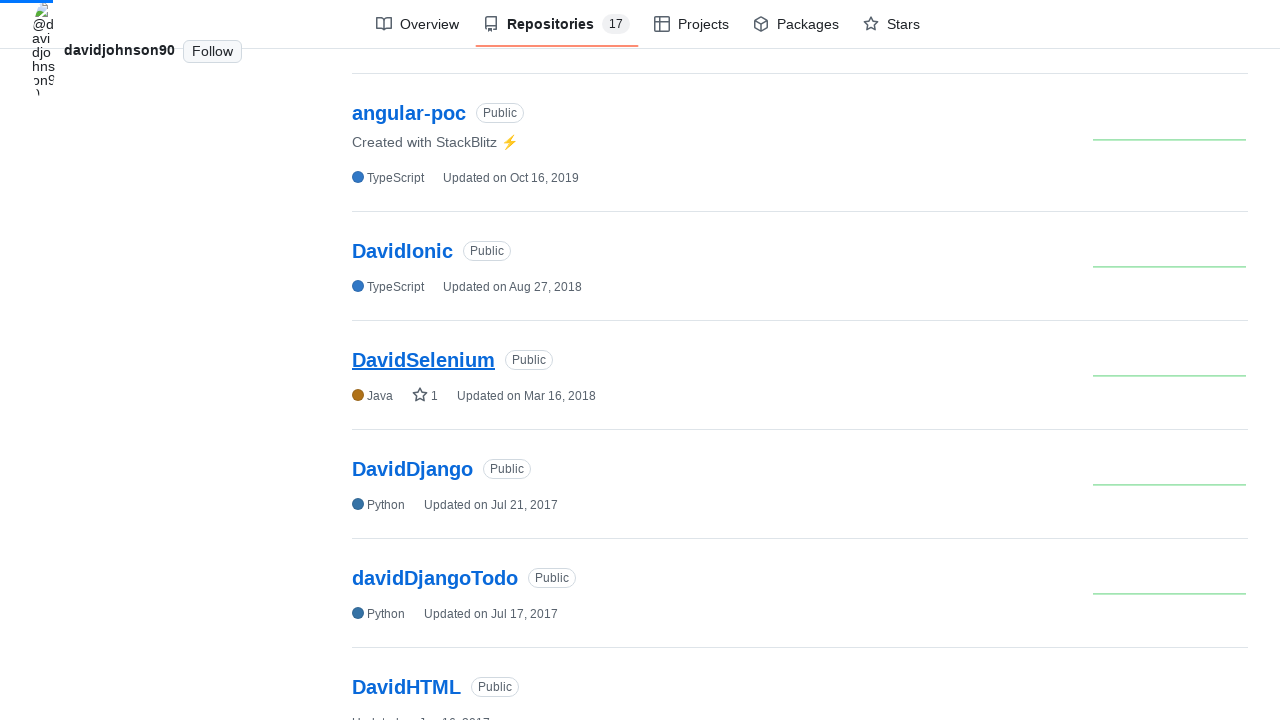

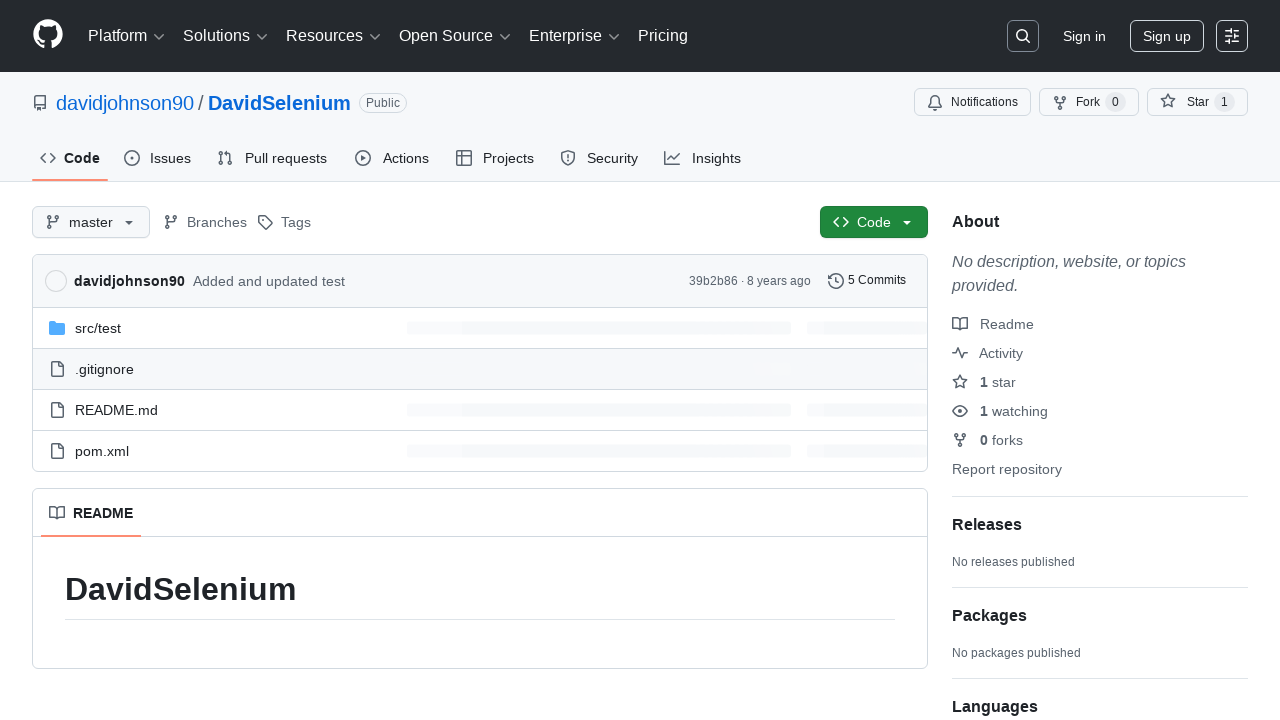